Navigates to the ChromeDriver documentation website and maximizes the browser window to verify the page loads correctly.

Starting URL: https://chromedriver.chromium.org/

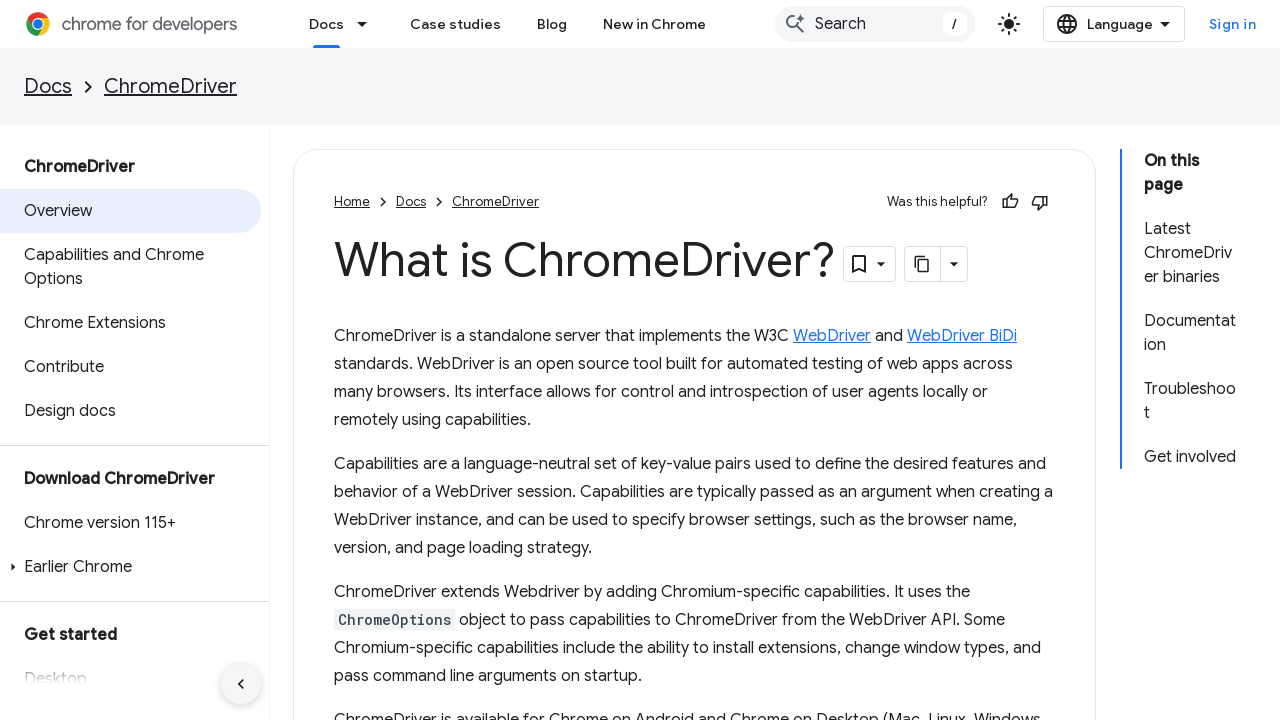

Set viewport size to 1920x1080 to maximize browser window
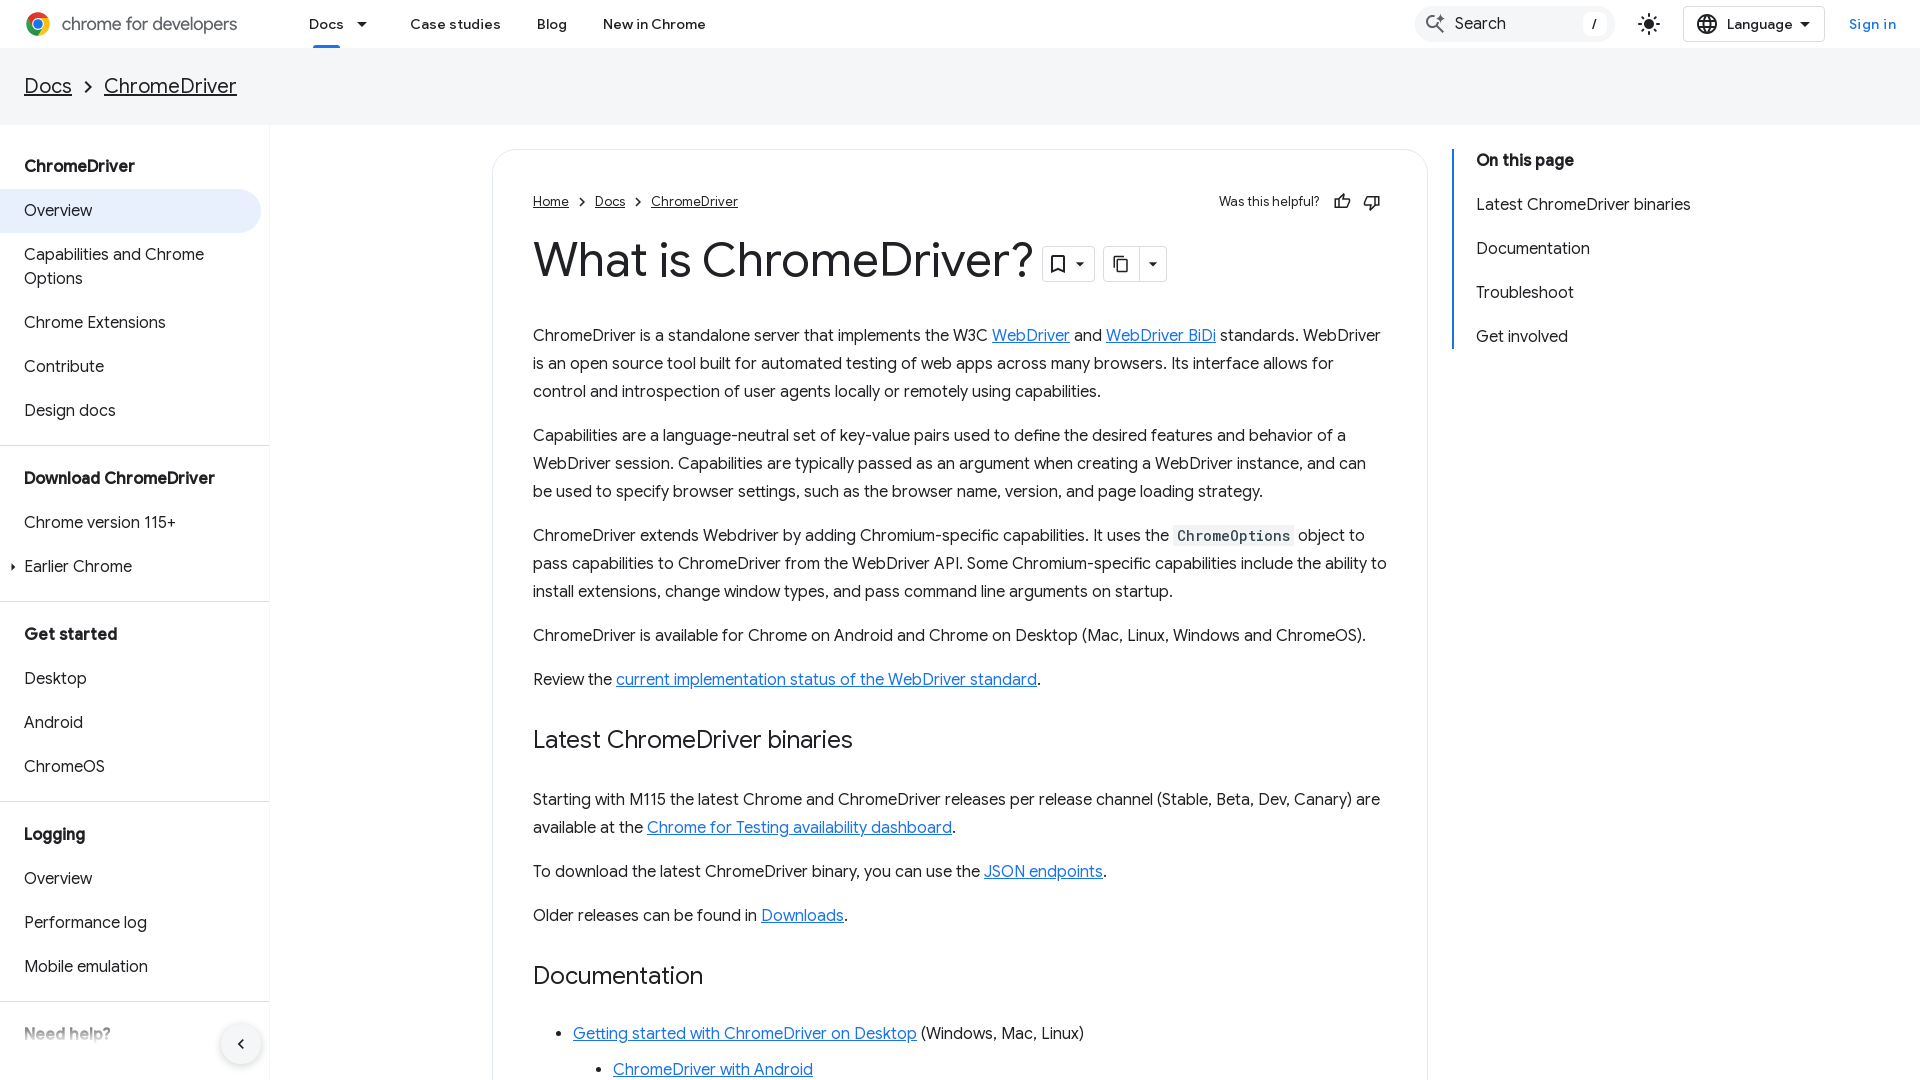

ChromeDriver documentation page fully loaded
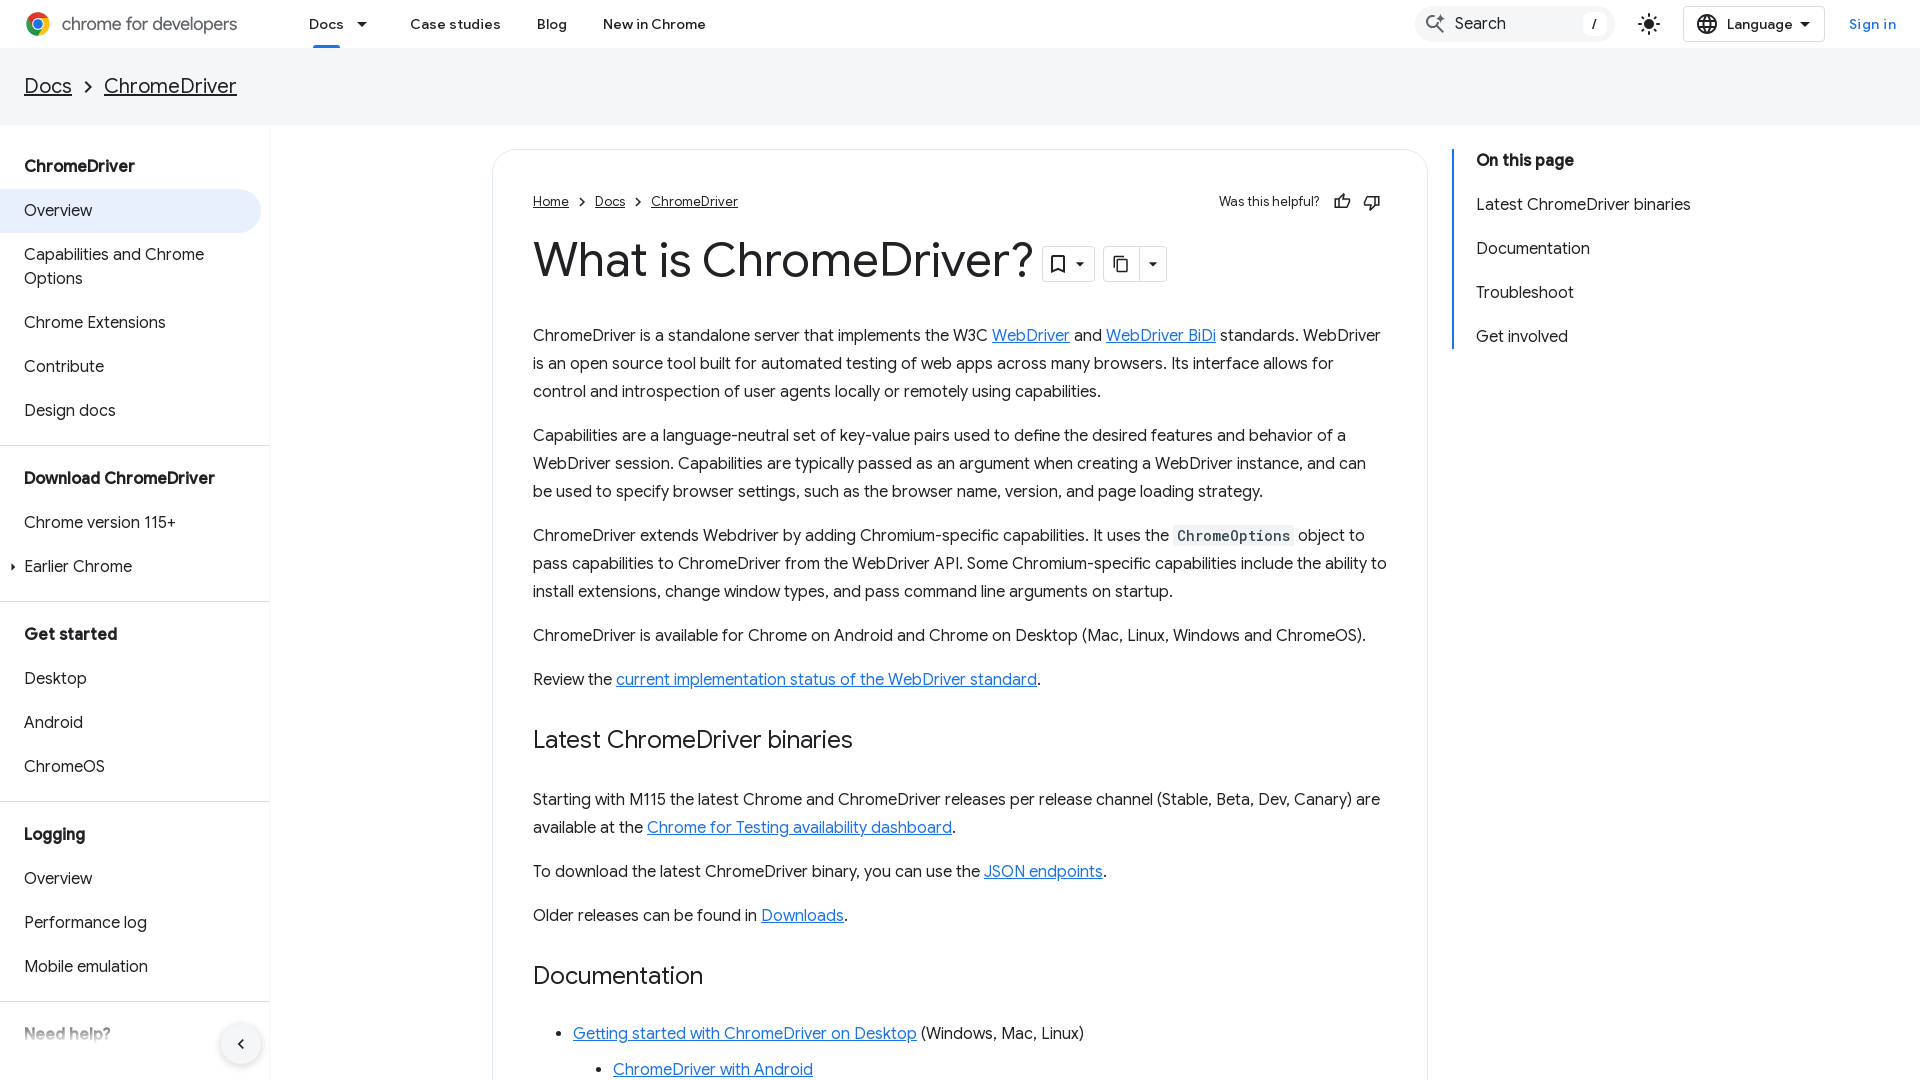

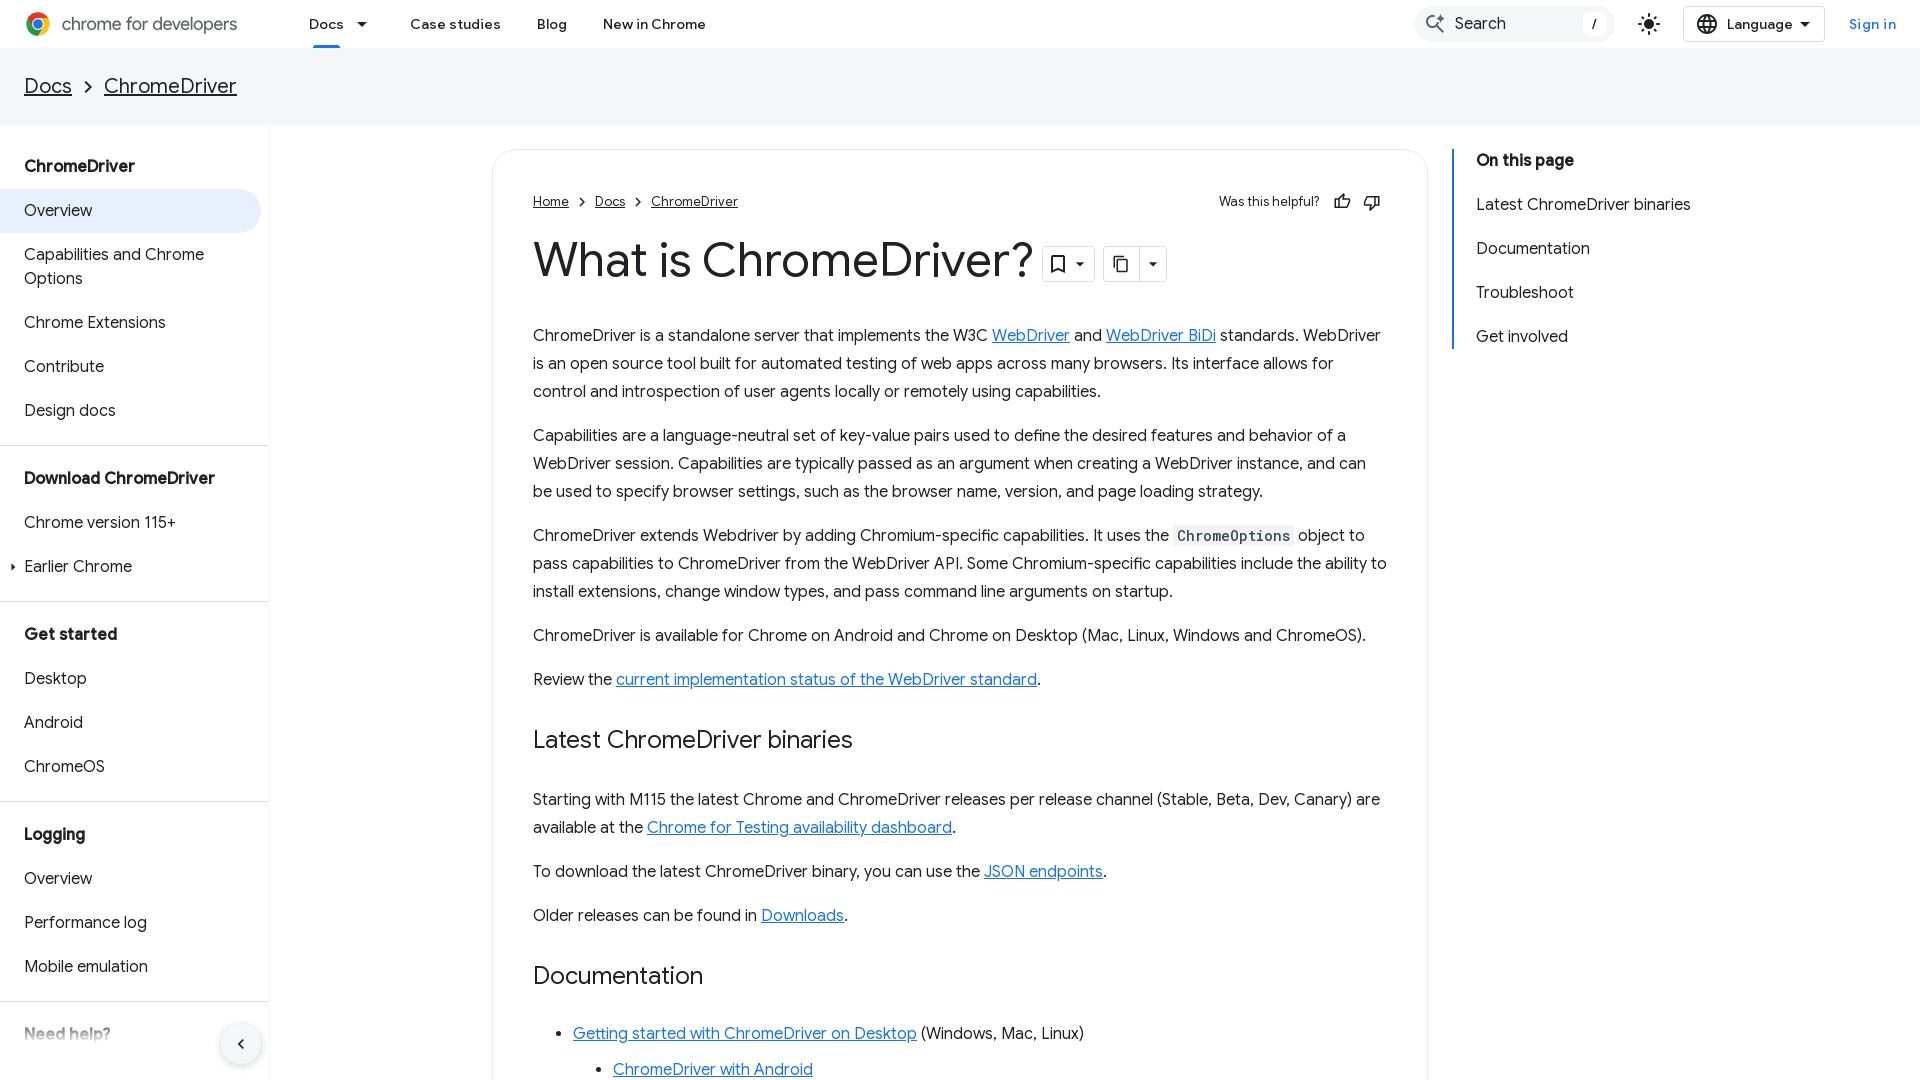